Tests search functionality by searching for a term that returns results and verifying that search result sections are displayed

Starting URL: https://playwright.dev/

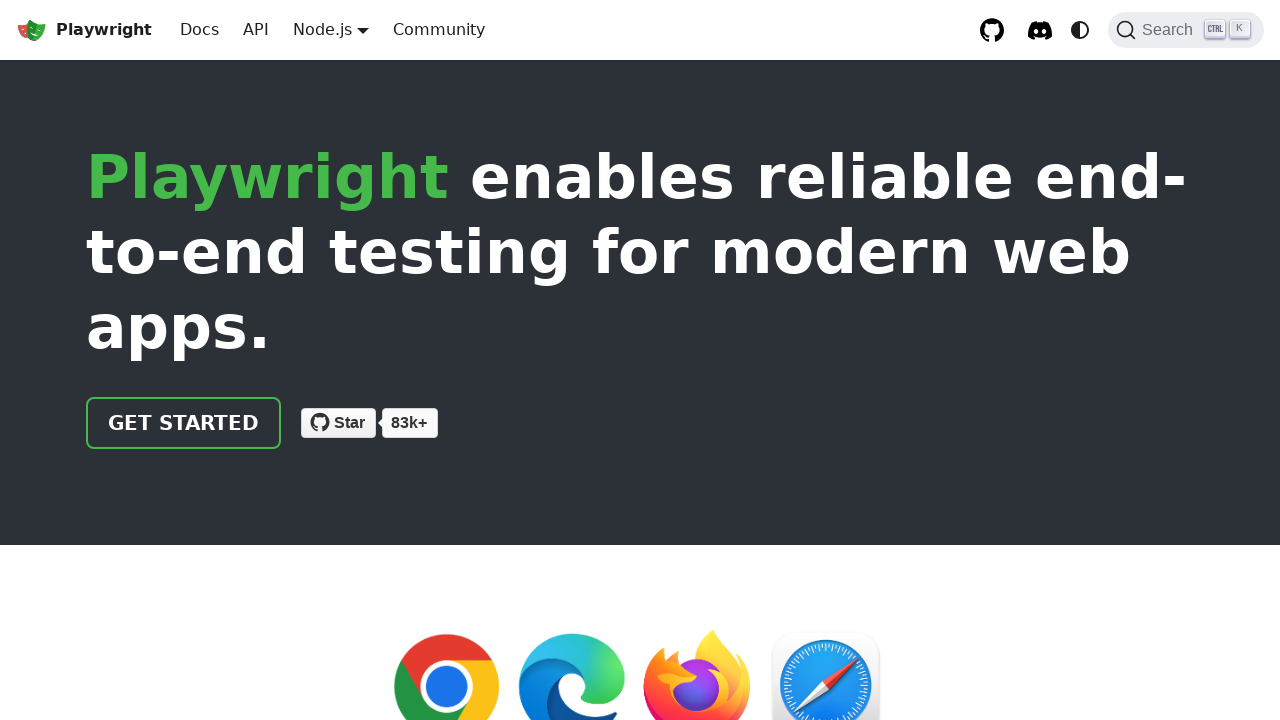

Clicked the Search button at (1186, 30) on internal:role=button[name="Search"i]
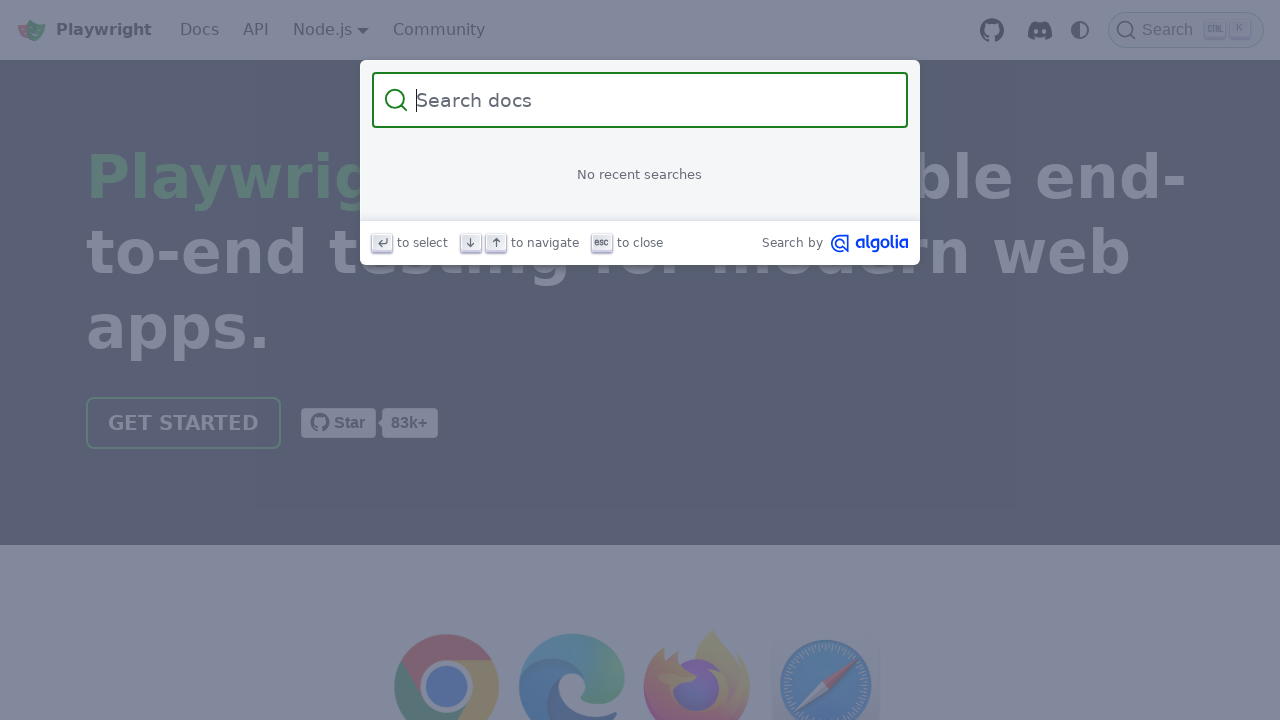

Clicked on the search box at (652, 100) on internal:attr=[placeholder="Search docs"i]
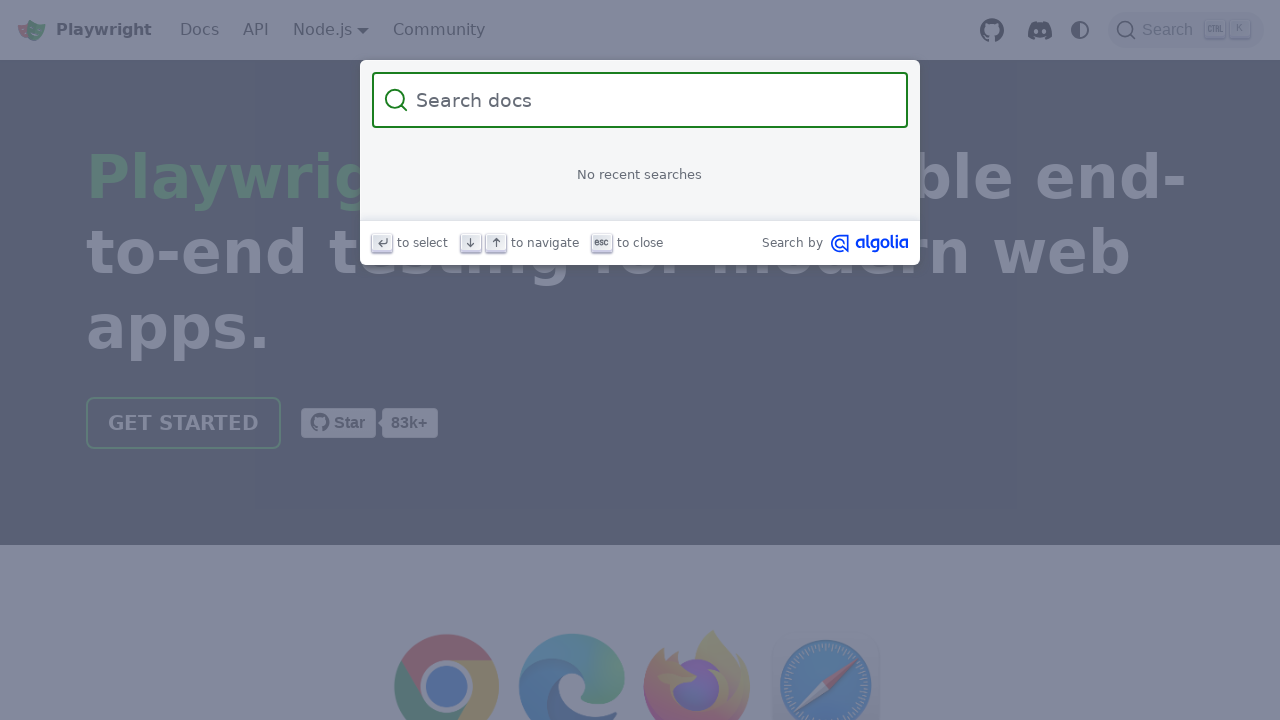

Filled search box with 'havetext' on internal:attr=[placeholder="Search docs"i]
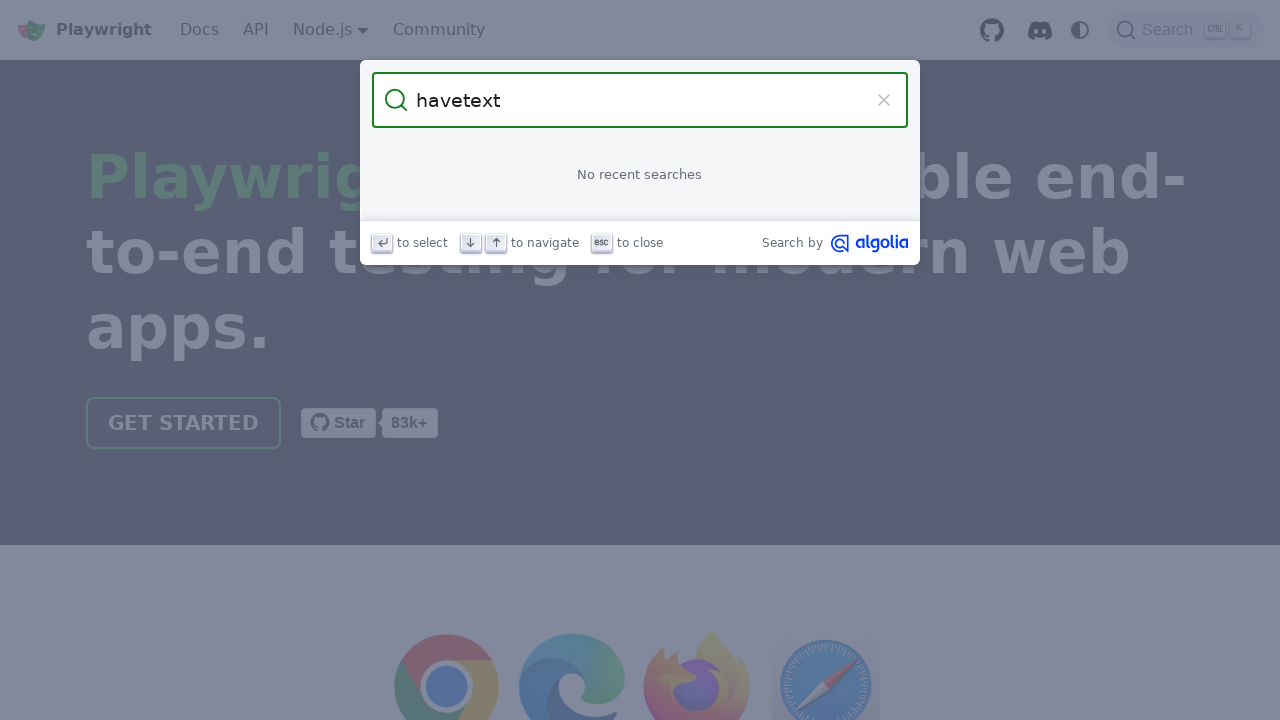

Search results dropdown appeared
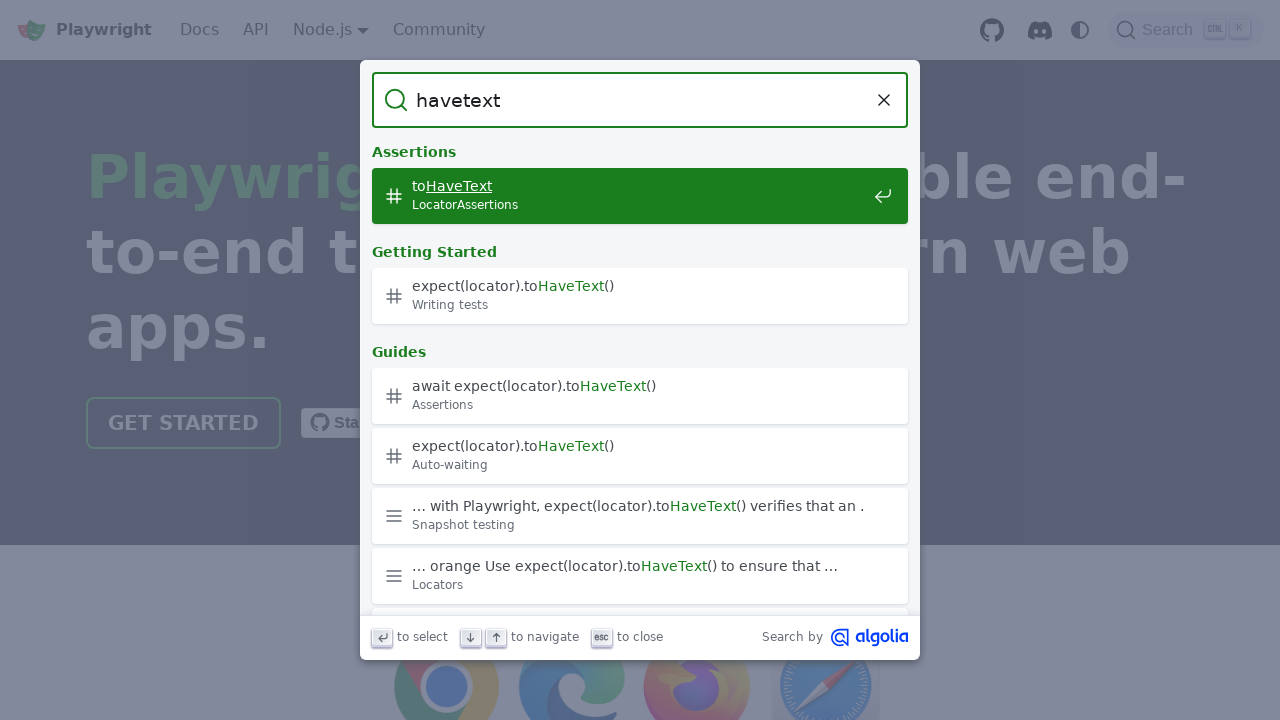

Counted 7 search result sections
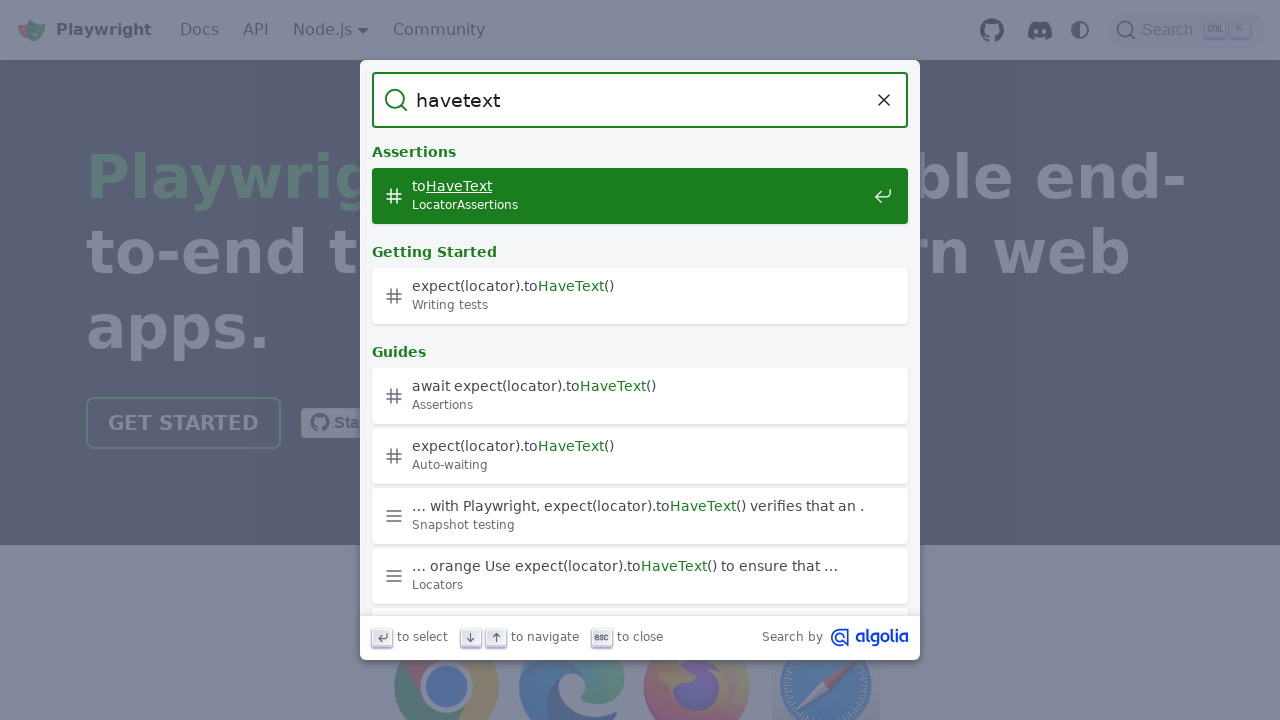

Verified that at least one search result section exists
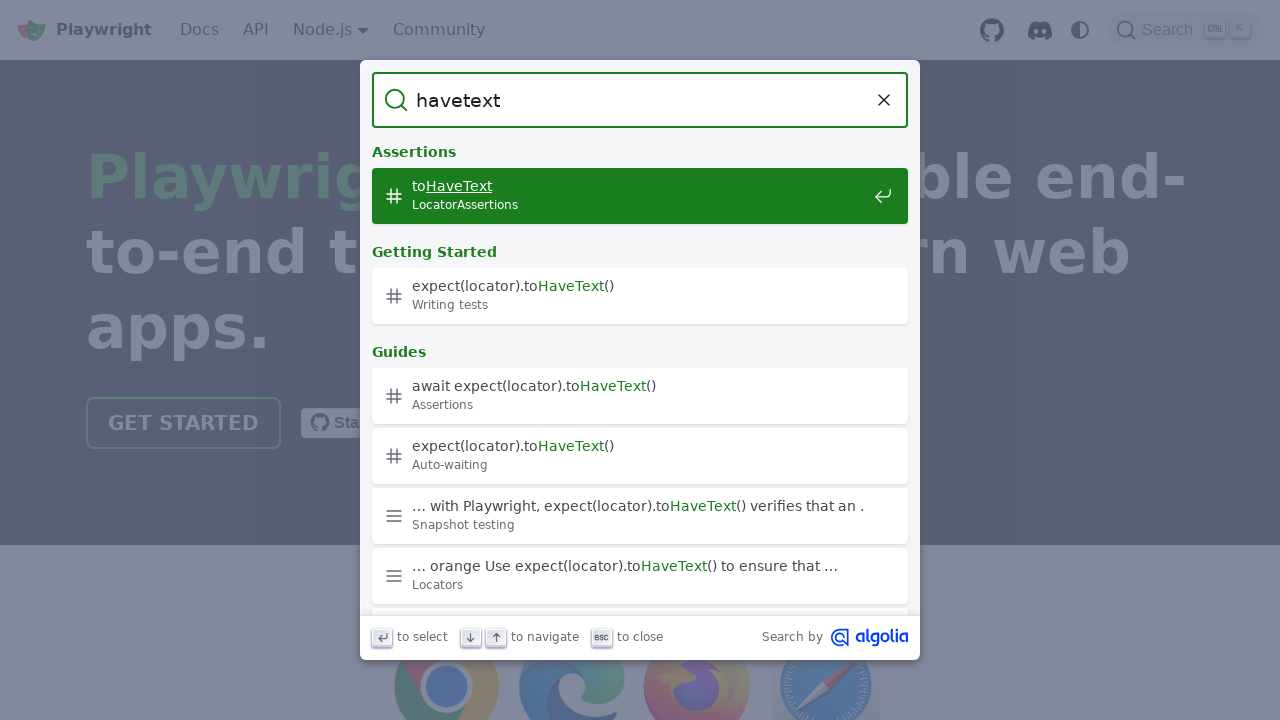

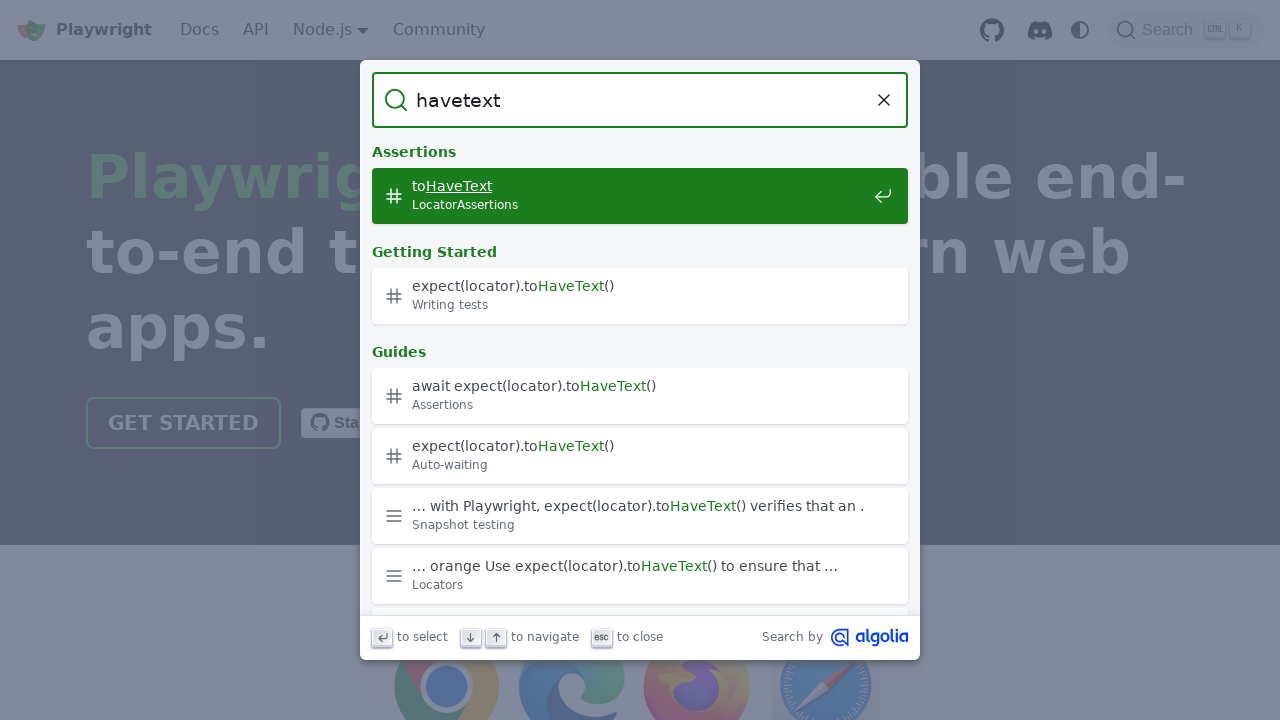